Tests that the toggle all checkbox updates state when individual items are completed or cleared

Starting URL: https://demo.playwright.dev/todomvc

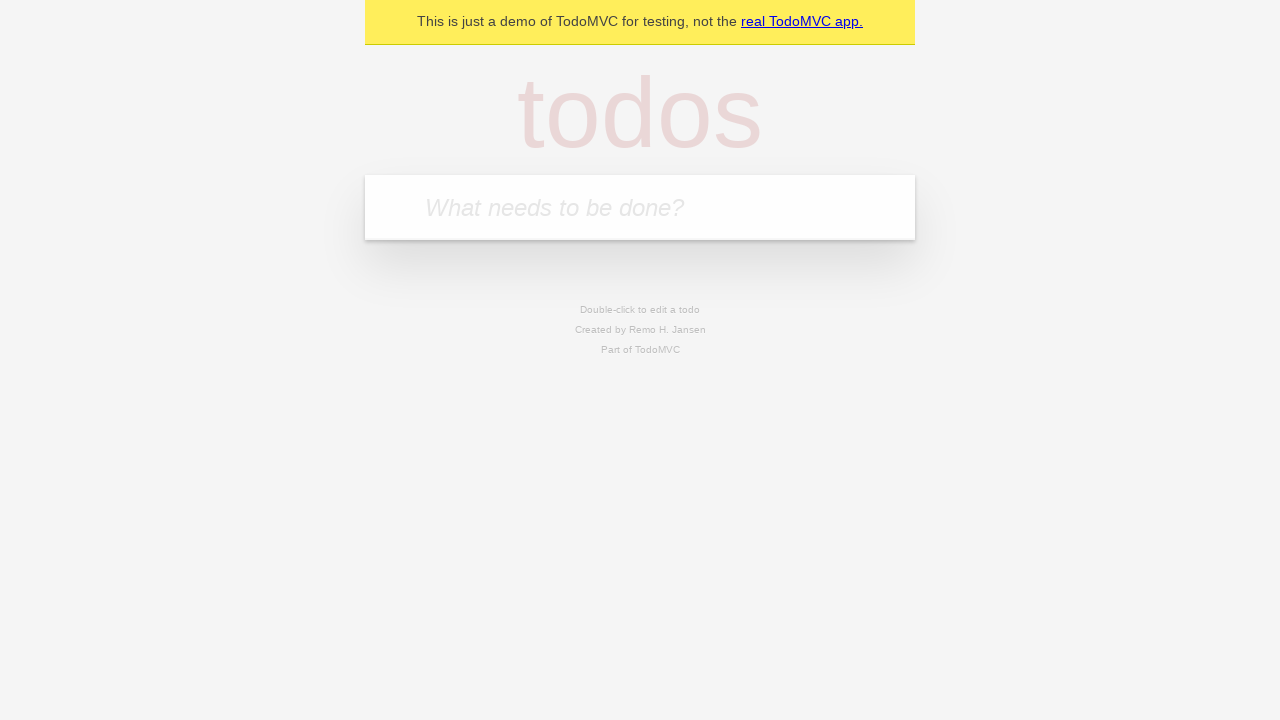

Filled new todo input with 'buy some cheese' on internal:attr=[placeholder="What needs to be done?"i]
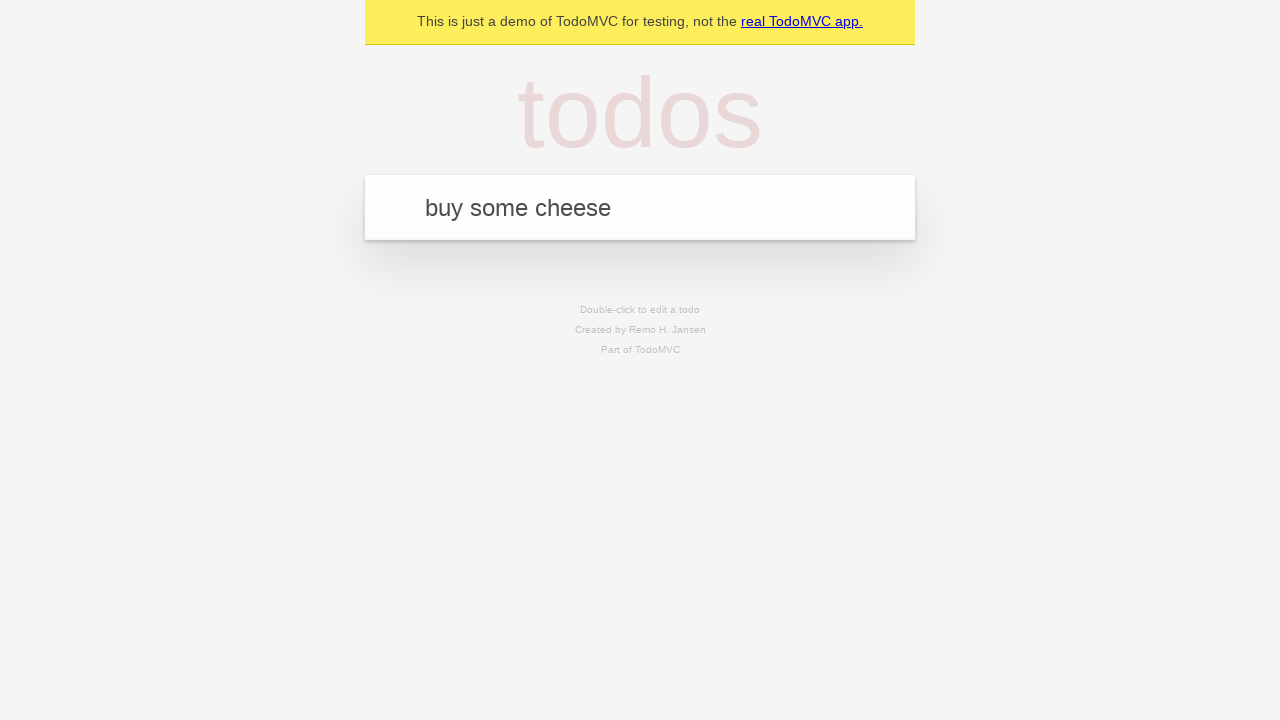

Pressed Enter to add first todo item on internal:attr=[placeholder="What needs to be done?"i]
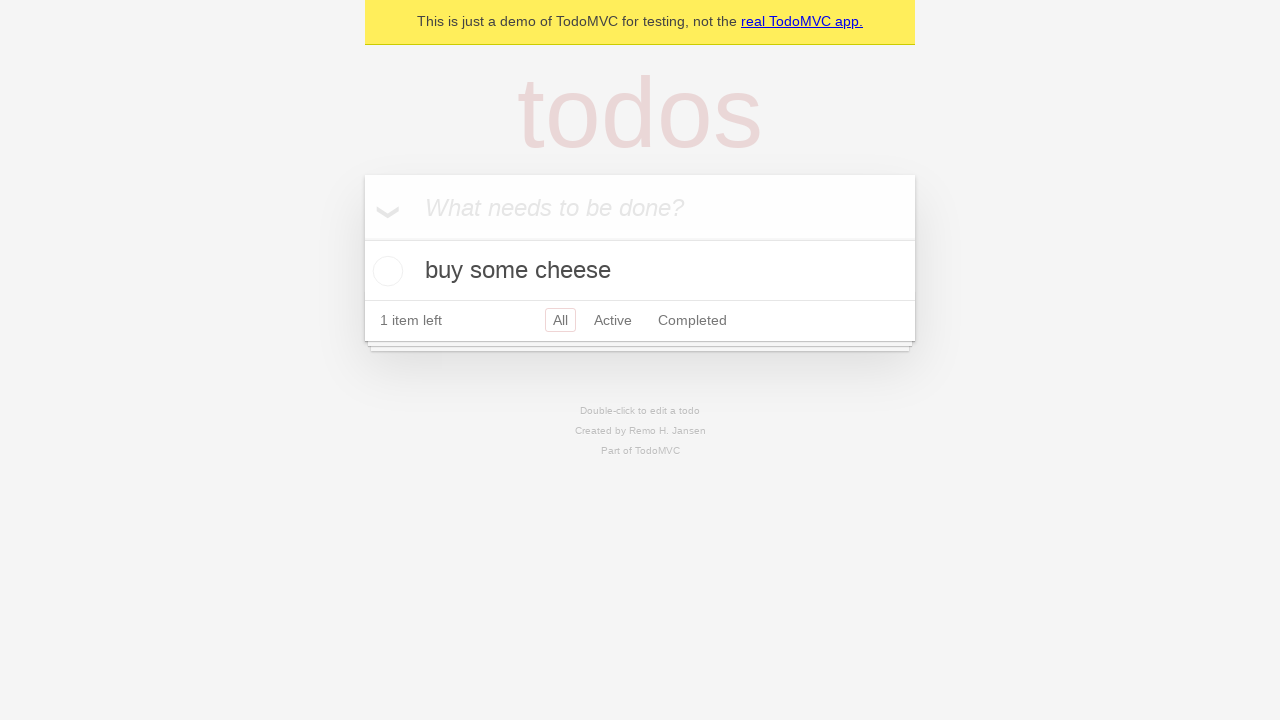

Filled new todo input with 'feed the cat' on internal:attr=[placeholder="What needs to be done?"i]
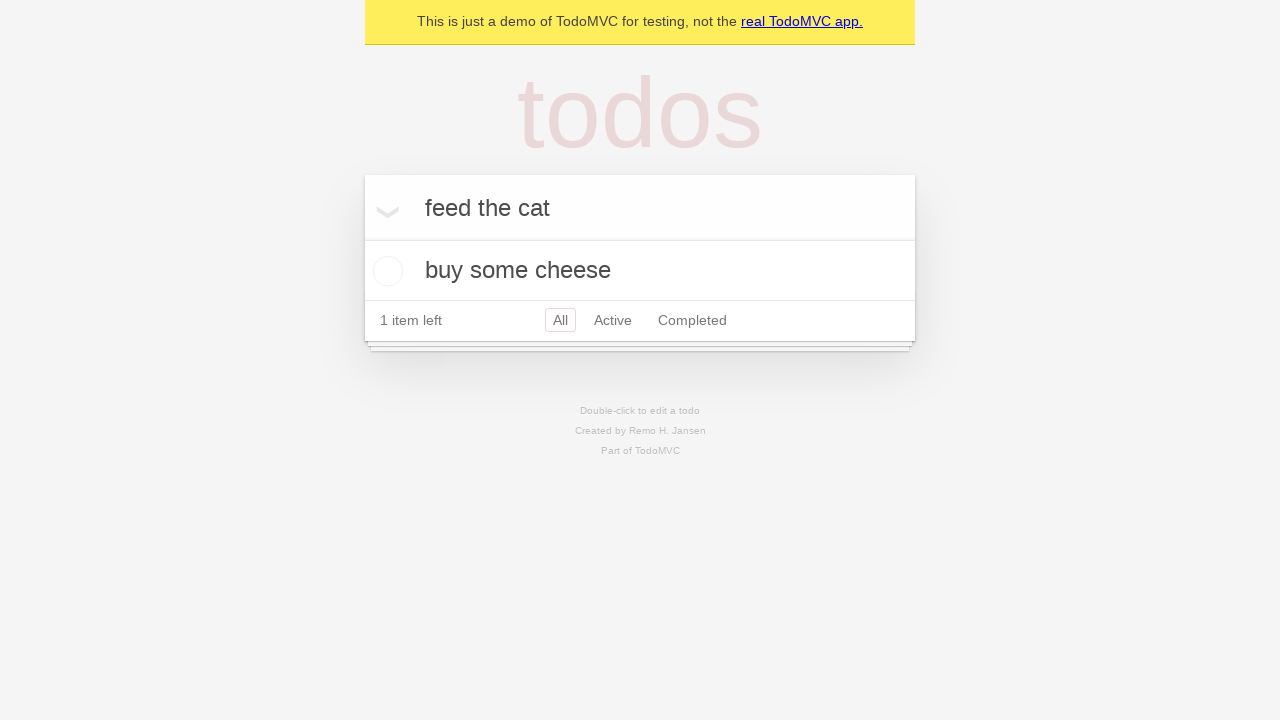

Pressed Enter to add second todo item on internal:attr=[placeholder="What needs to be done?"i]
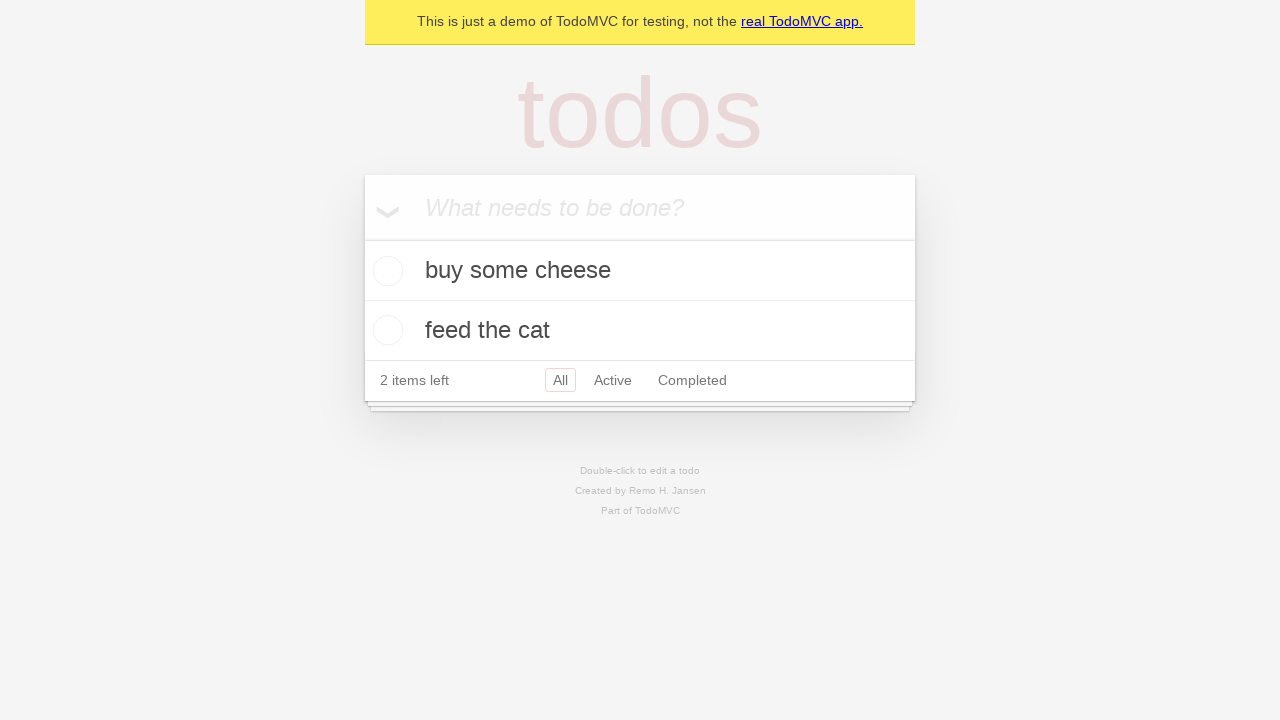

Filled new todo input with 'book a doctors appointment' on internal:attr=[placeholder="What needs to be done?"i]
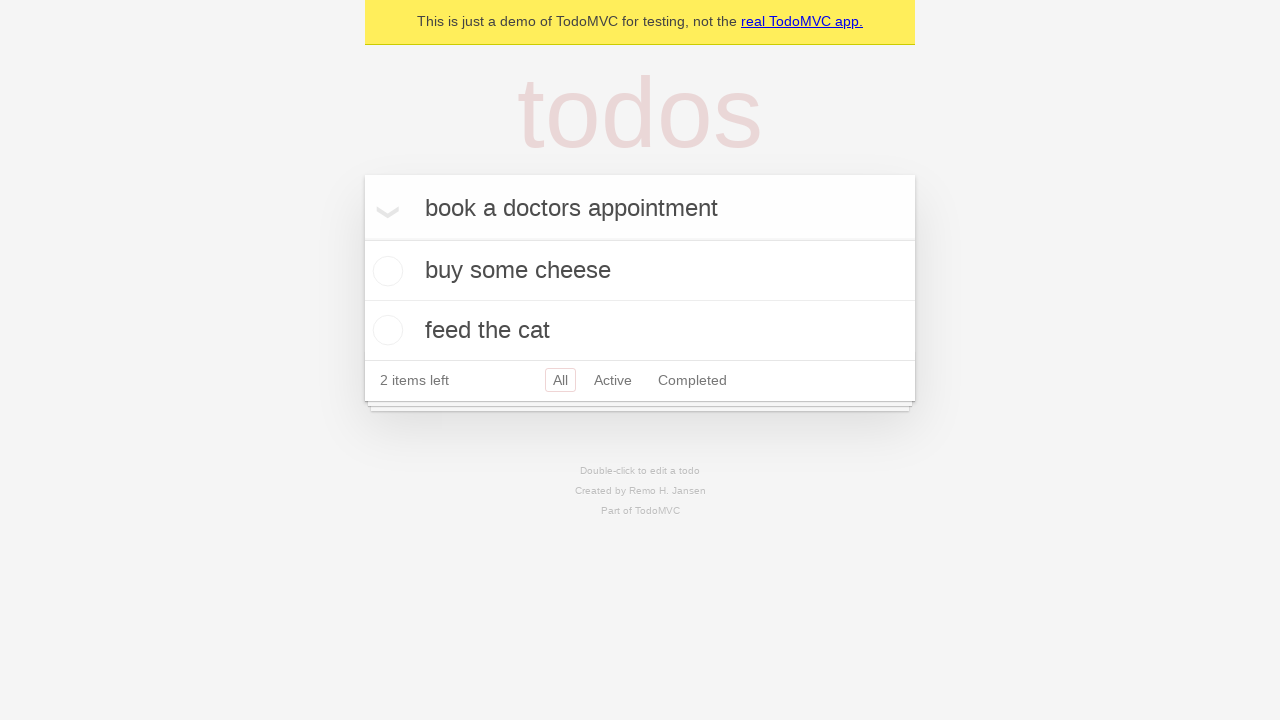

Pressed Enter to add third todo item on internal:attr=[placeholder="What needs to be done?"i]
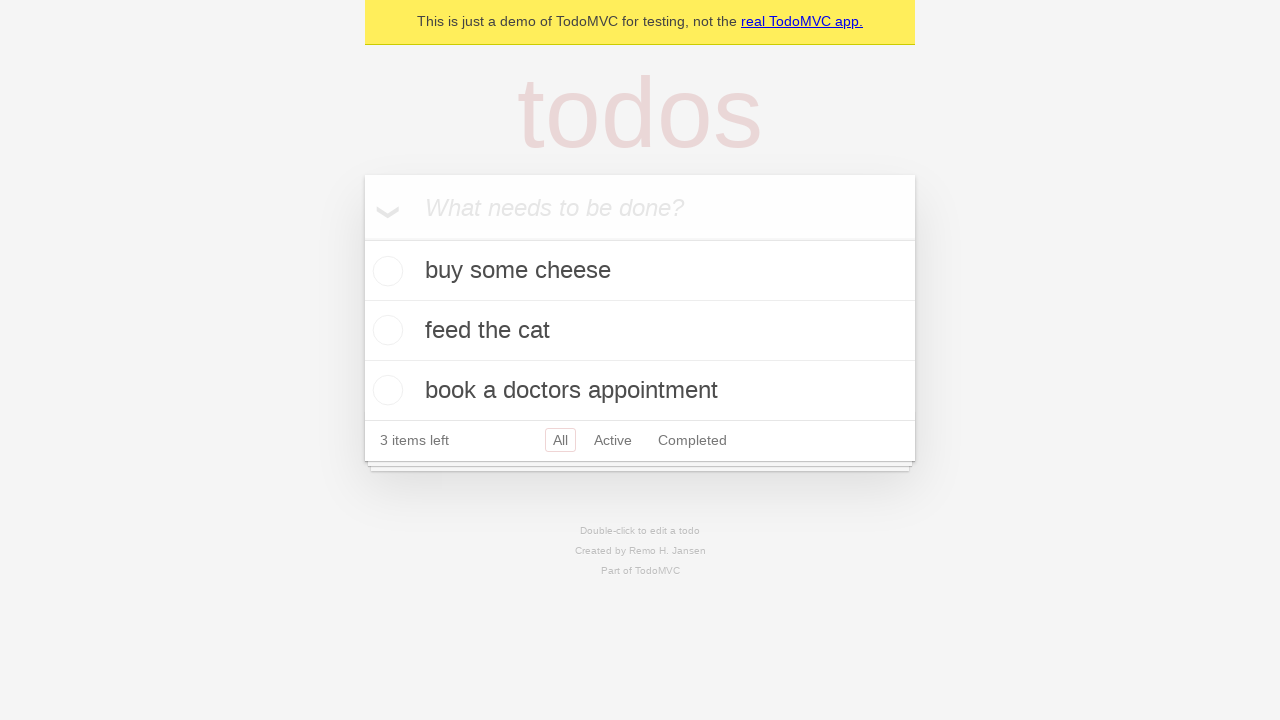

Clicked toggle all checkbox to mark all items as complete at (362, 238) on internal:label="Mark all as complete"i
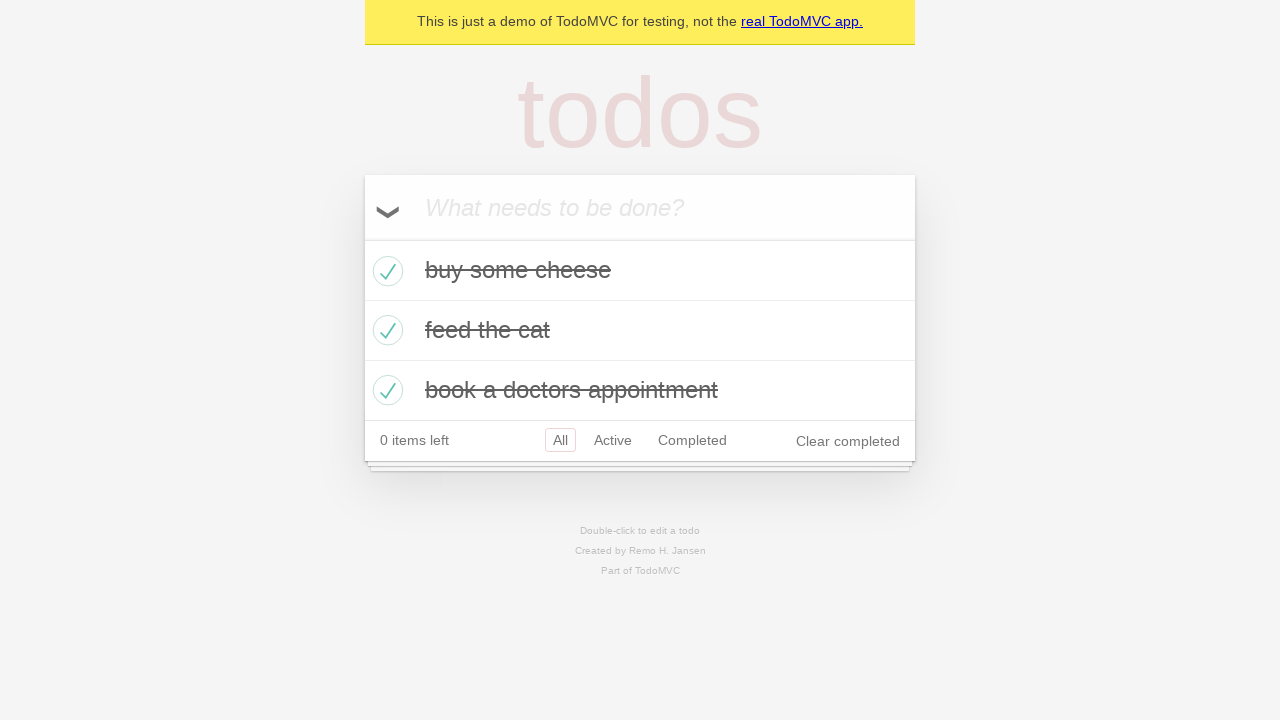

Unchecked the first todo item checkbox at (385, 271) on internal:testid=[data-testid="todo-item"s] >> nth=0 >> internal:role=checkbox
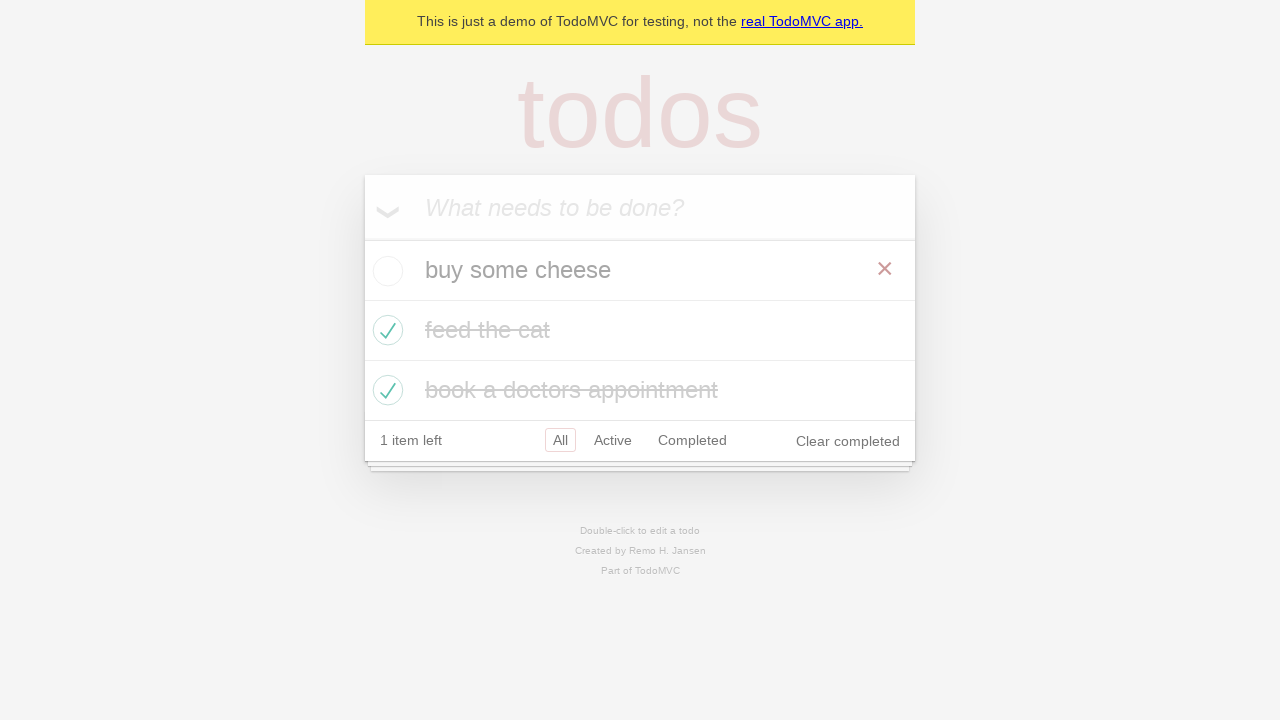

Checked the first todo item checkbox again at (385, 271) on internal:testid=[data-testid="todo-item"s] >> nth=0 >> internal:role=checkbox
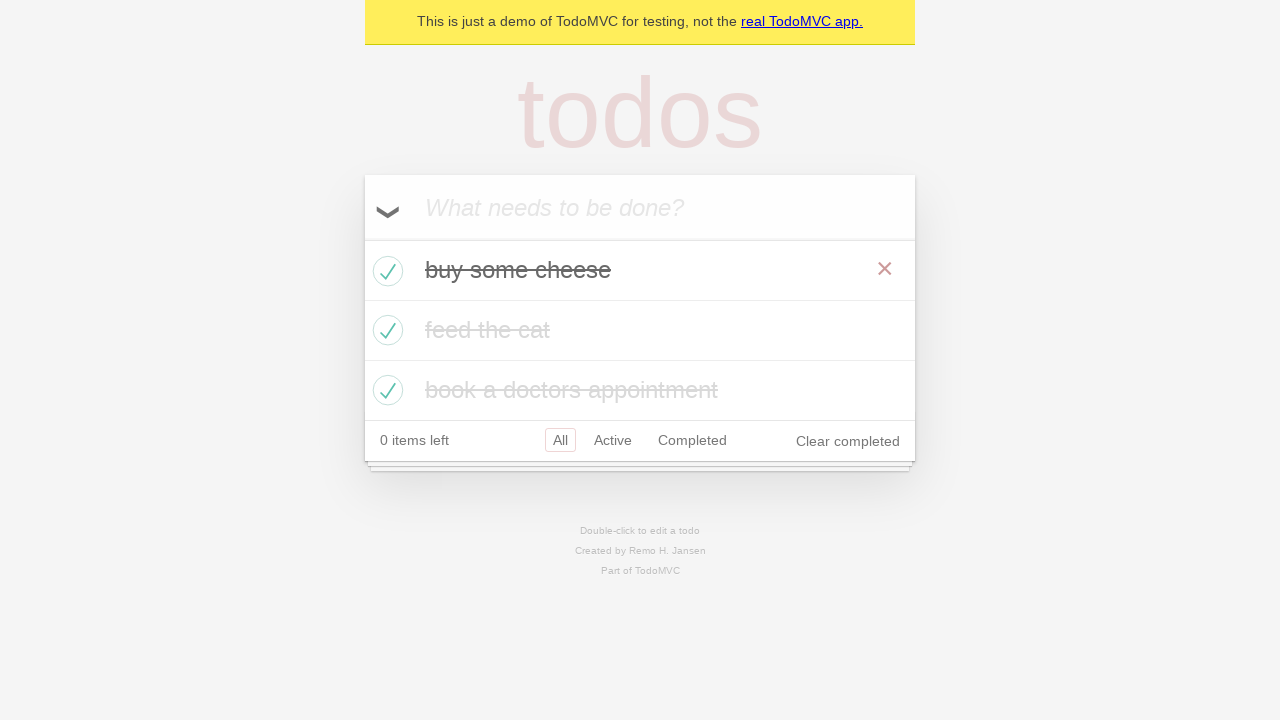

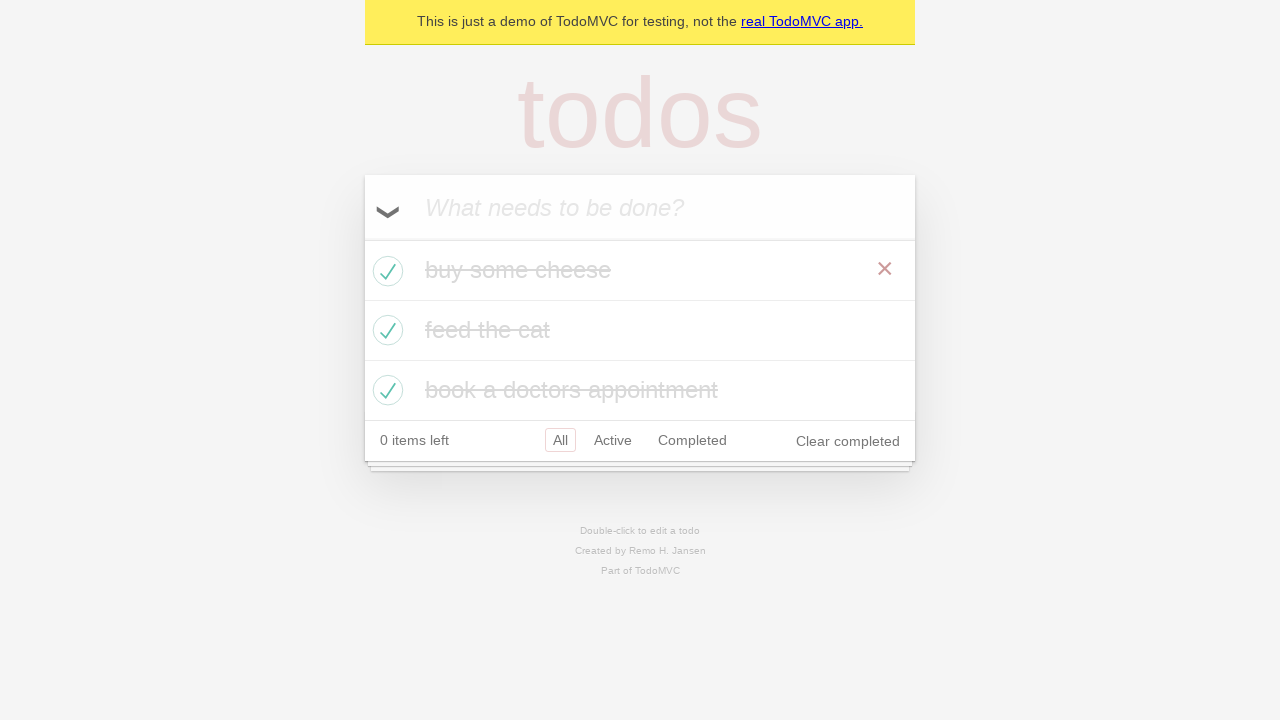